Tests alert handling functionality by navigating to the alerts demo page, triggering a confirmation alert, and dismissing it

Starting URL: https://demo.automationtesting.in/Alerts.html

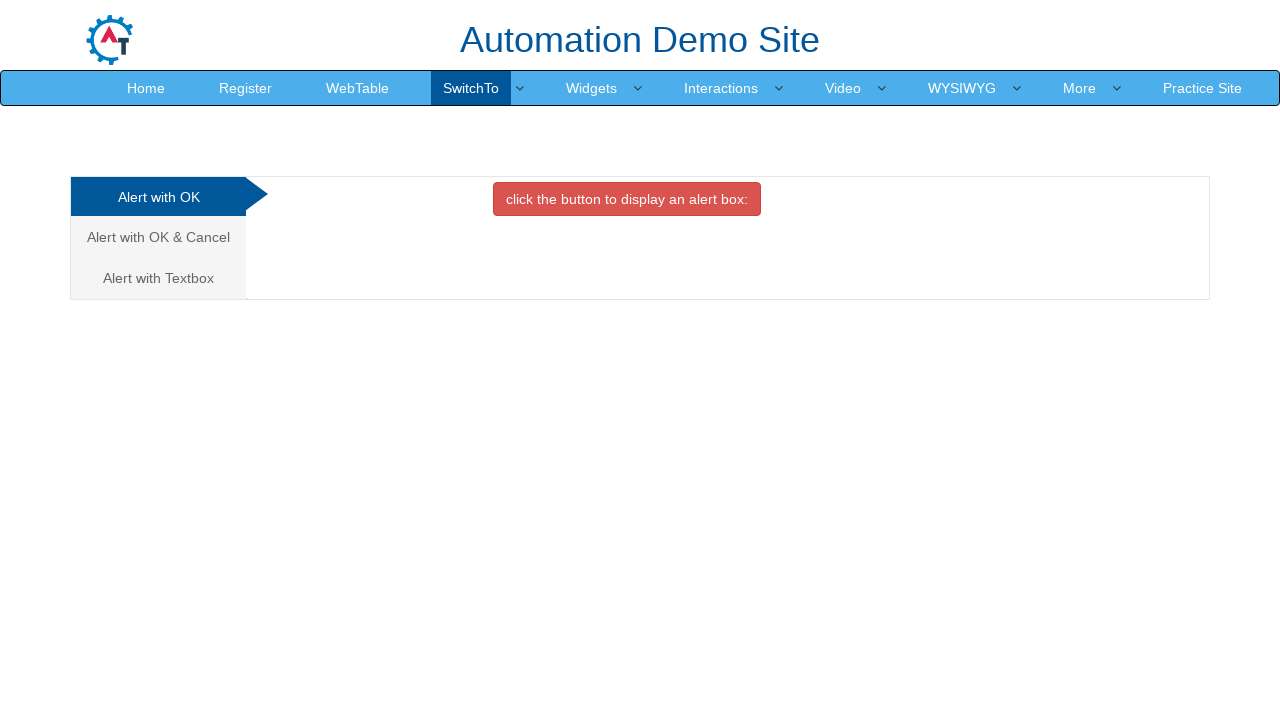

Clicked on the 'Alert with OK & Cancel' tab at (158, 237) on xpath=//a[text()='Alert with OK & Cancel ']
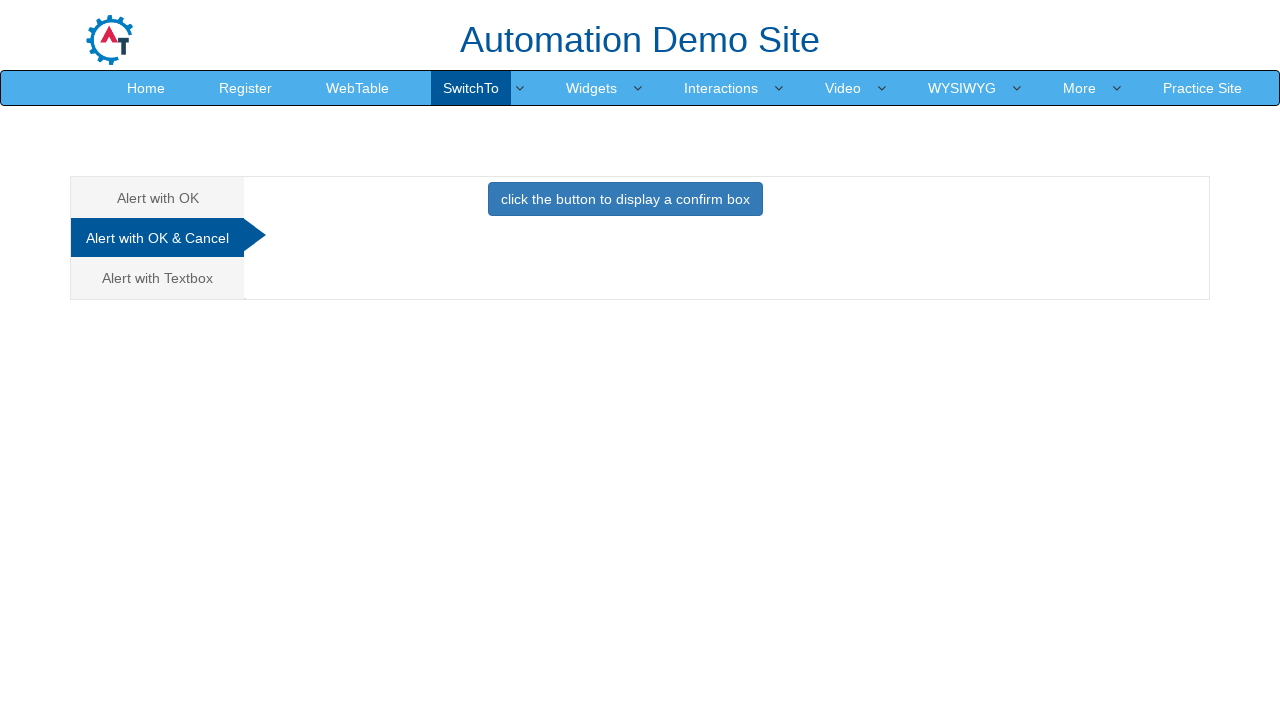

Clicked the button to display a confirm box at (625, 199) on xpath=//button[text()='click the button to display a confirm box ']
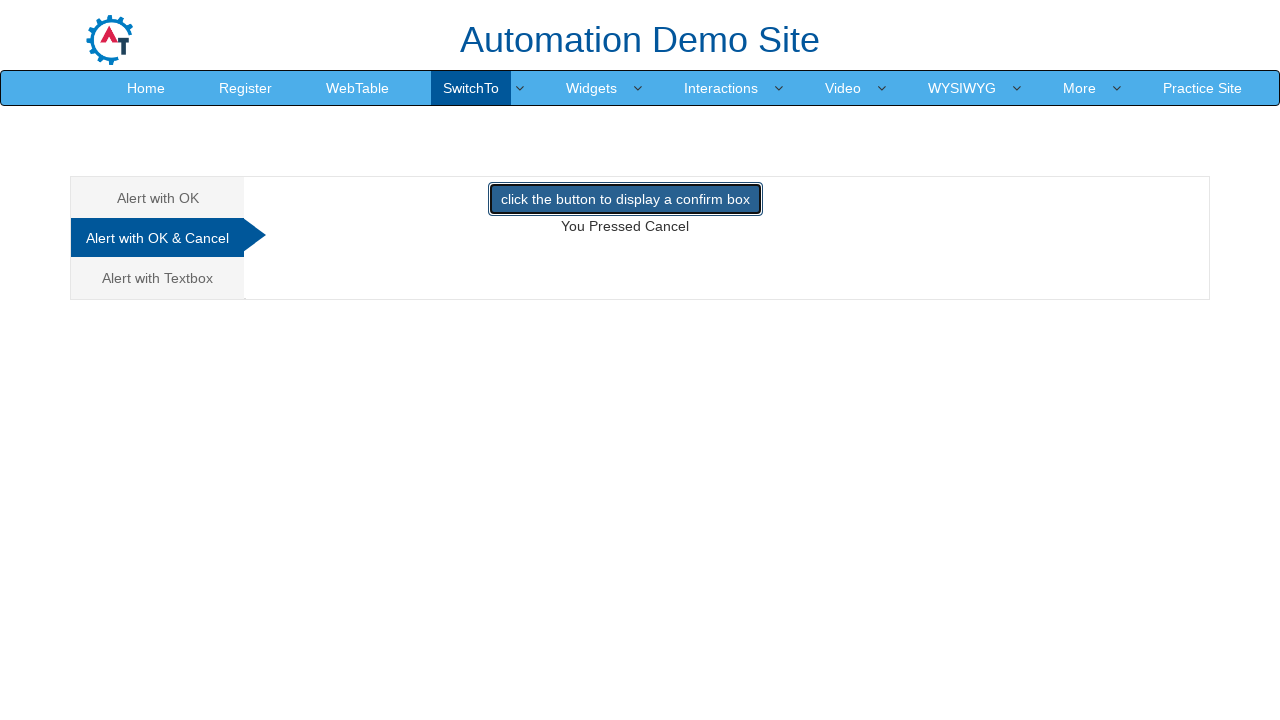

Set up dialog handler to dismiss confirmation alert
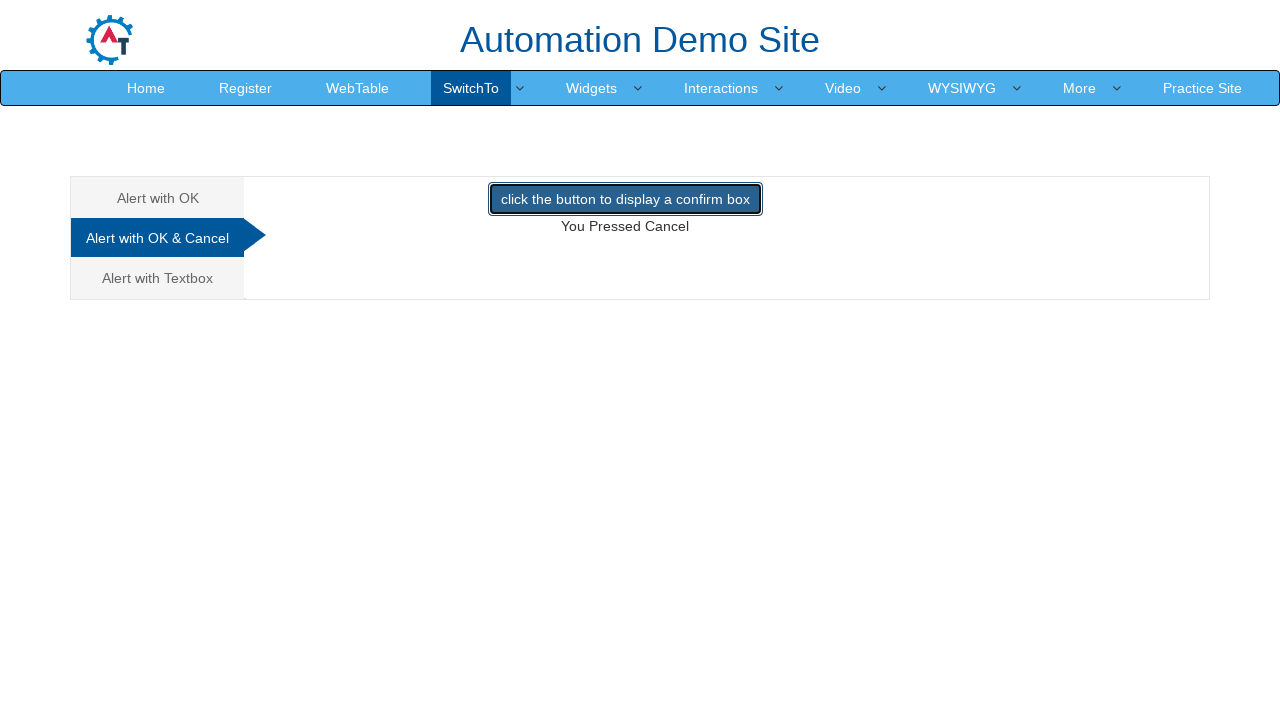

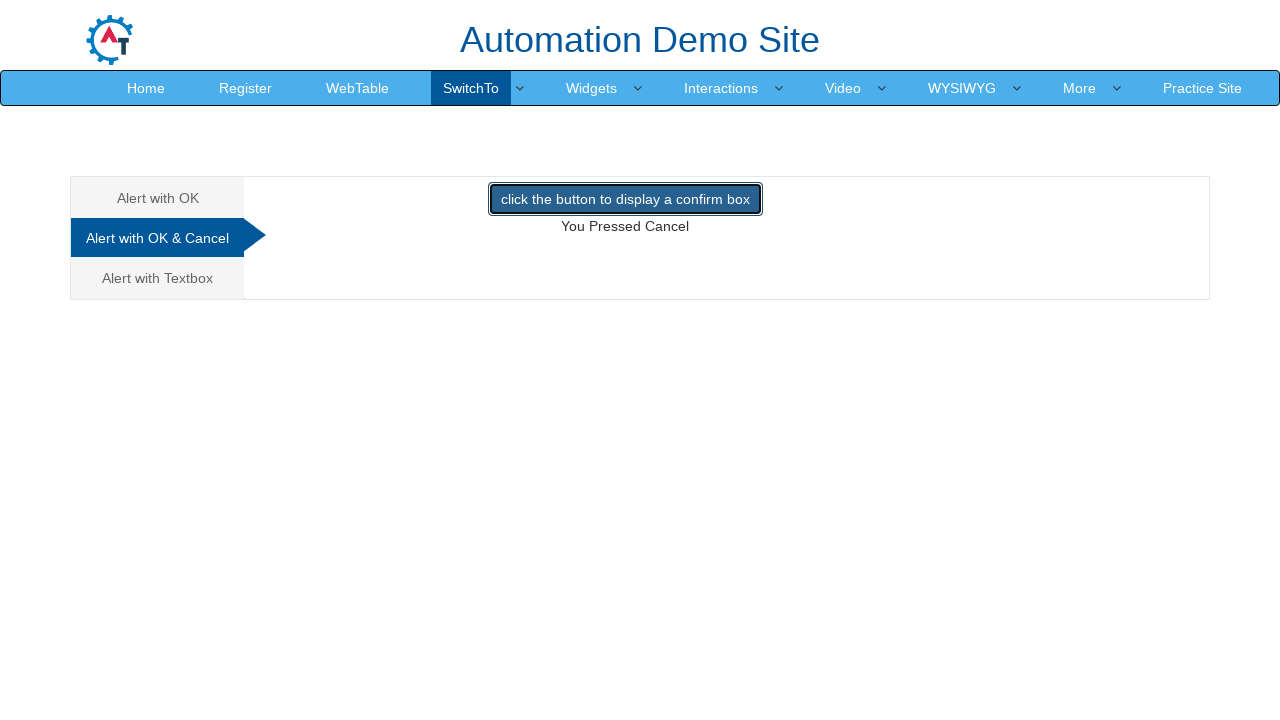